Tests iframe handling by switching to an embedded iframe and reading text content from within the frame

Starting URL: https://the-internet.herokuapp.com/iframe

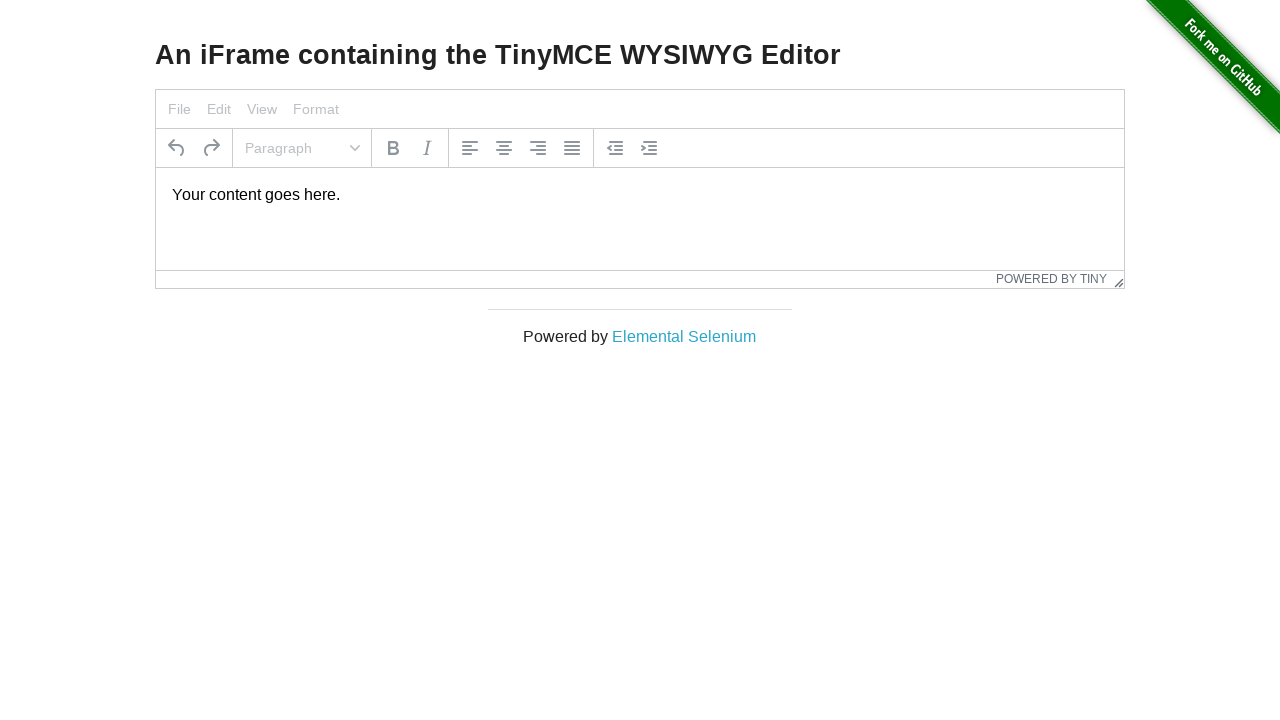

Navigated to iframe test page
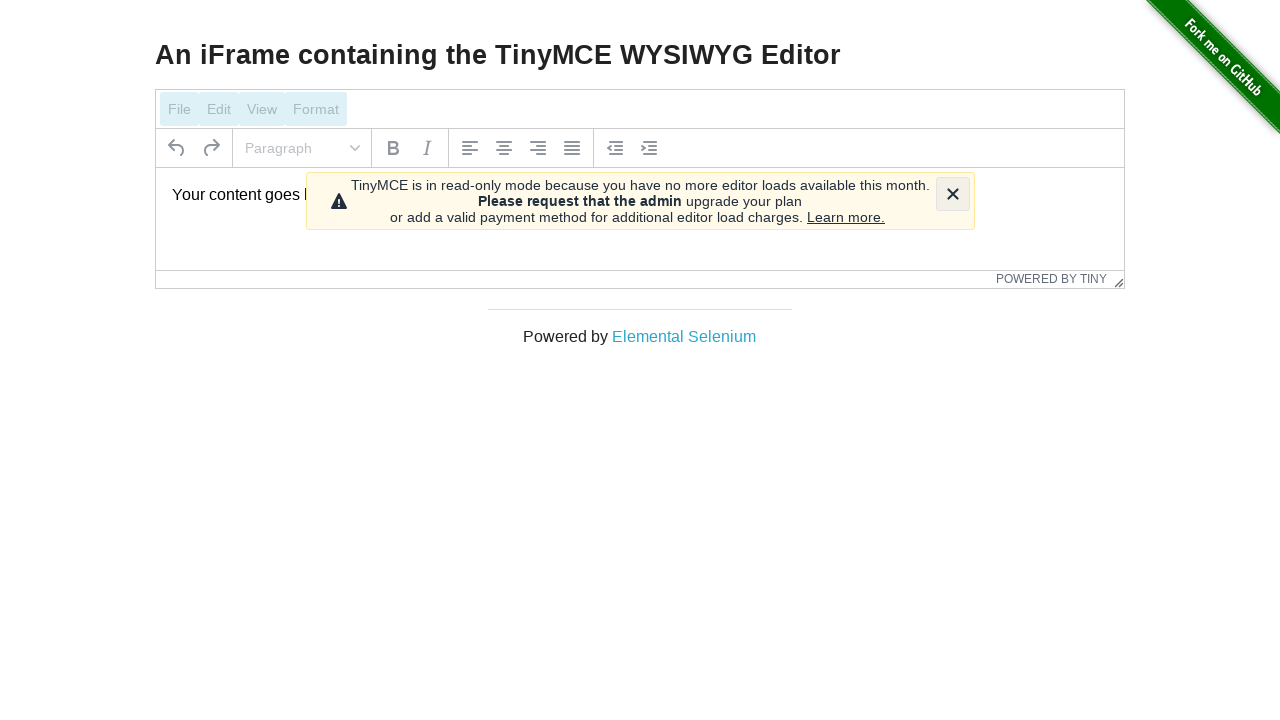

Located iframe with id 'mce_0_ifr'
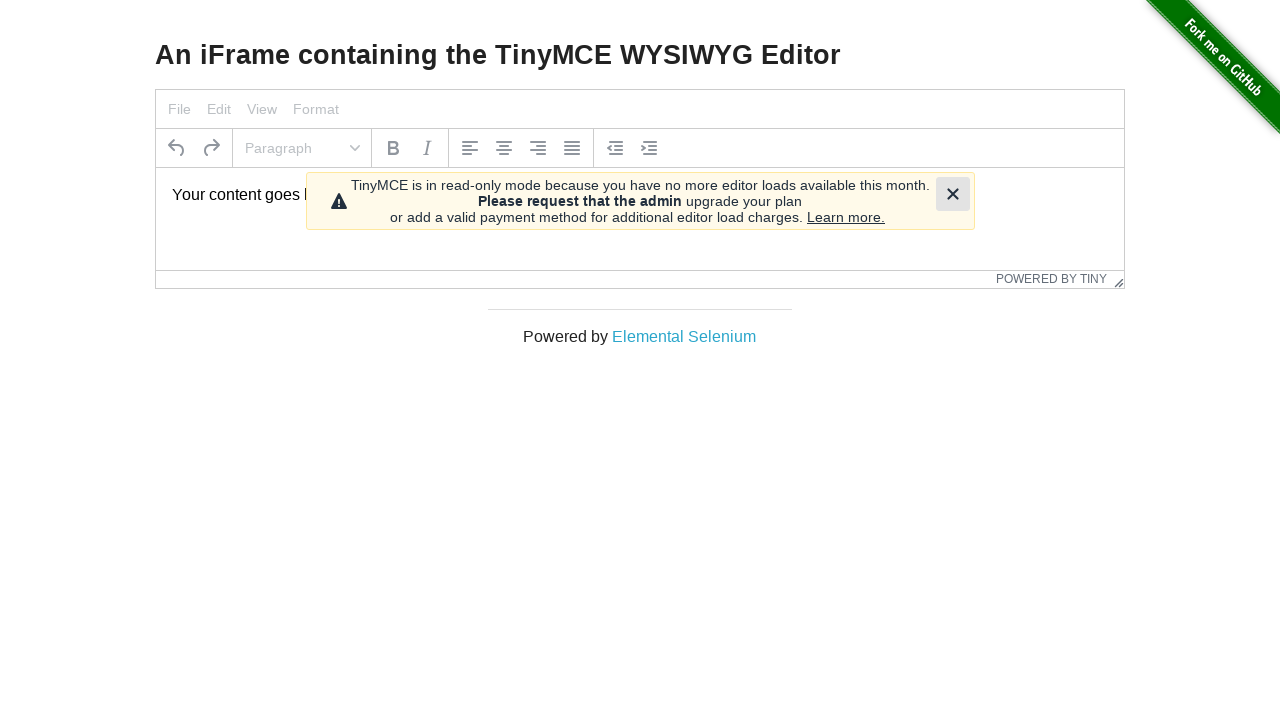

Located paragraph element within iframe
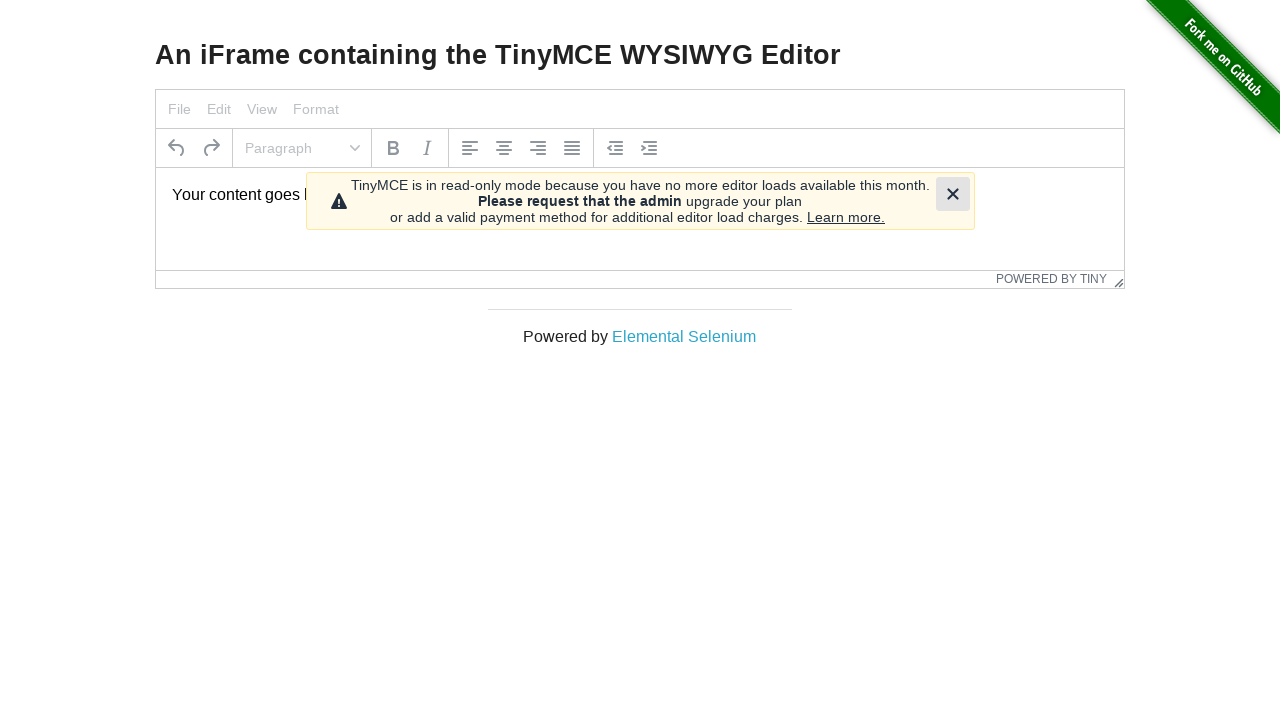

Extracted text content from iframe: 'Your content goes here.'
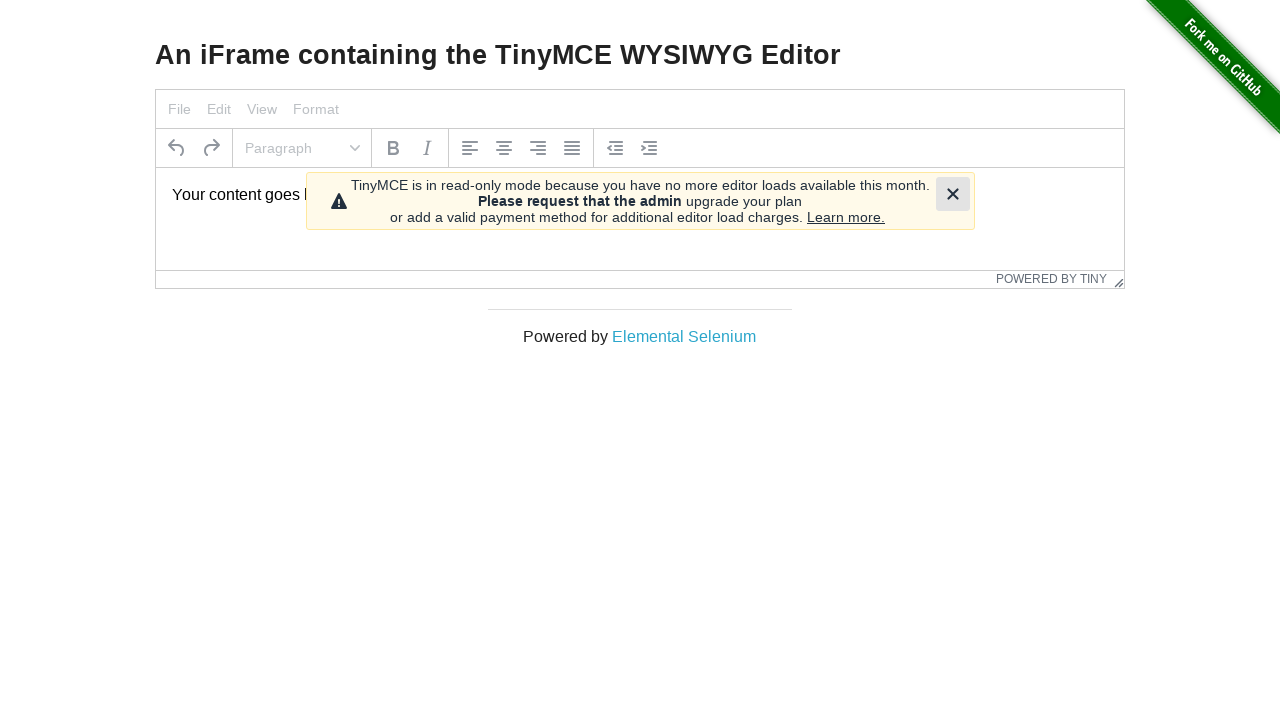

Printed extracted content to console
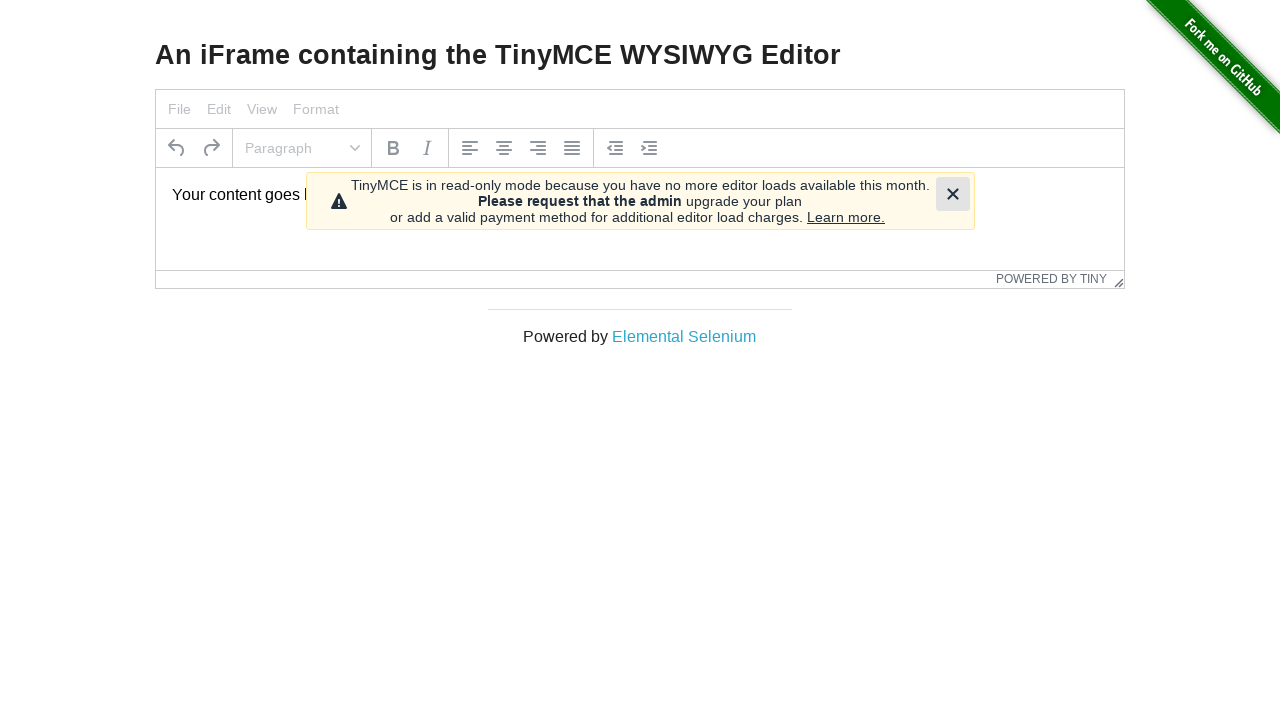

Waited 1 second to observe result
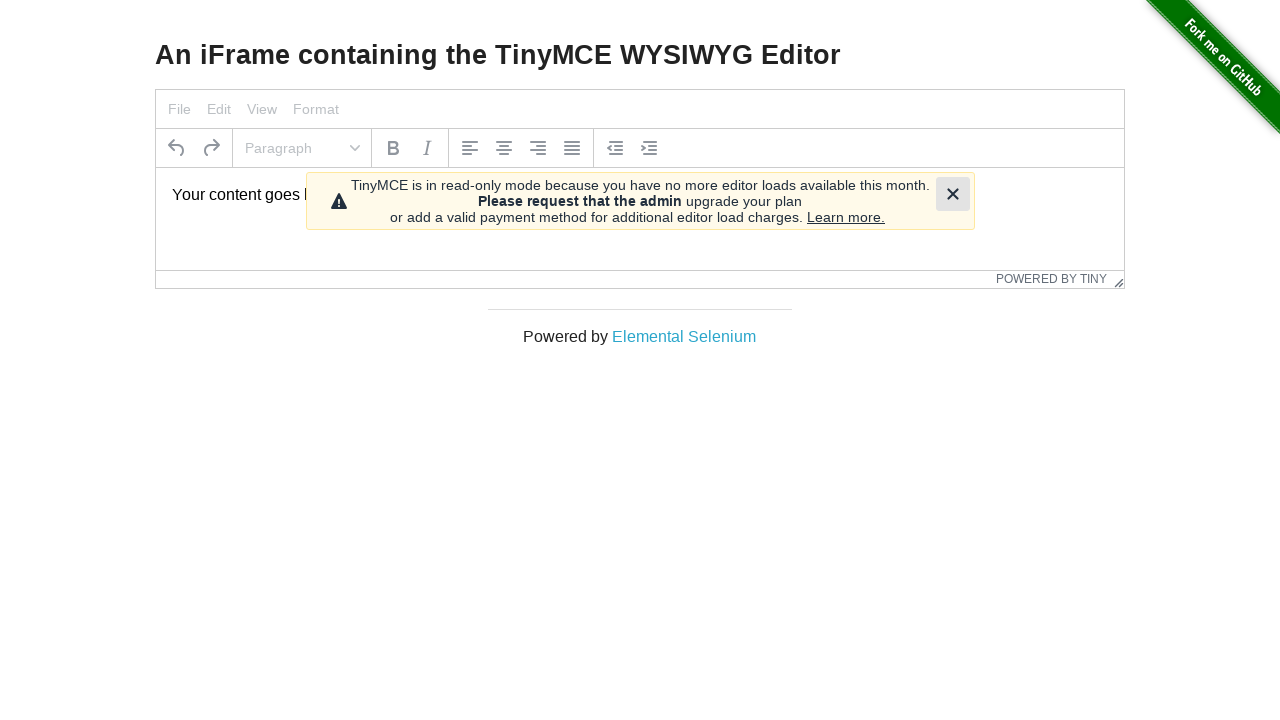

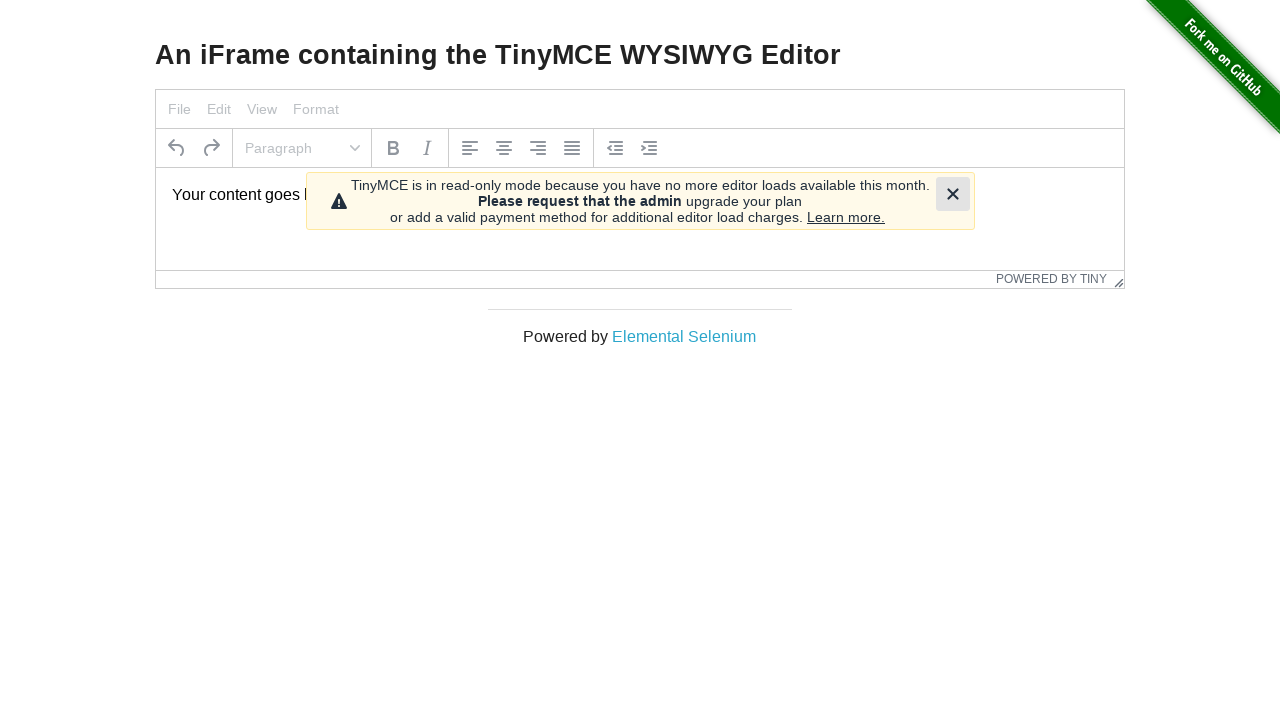